Tests the Python.org website search functionality by entering a search query "pycon" and submitting it using the Enter key

Starting URL: http://www.python.org

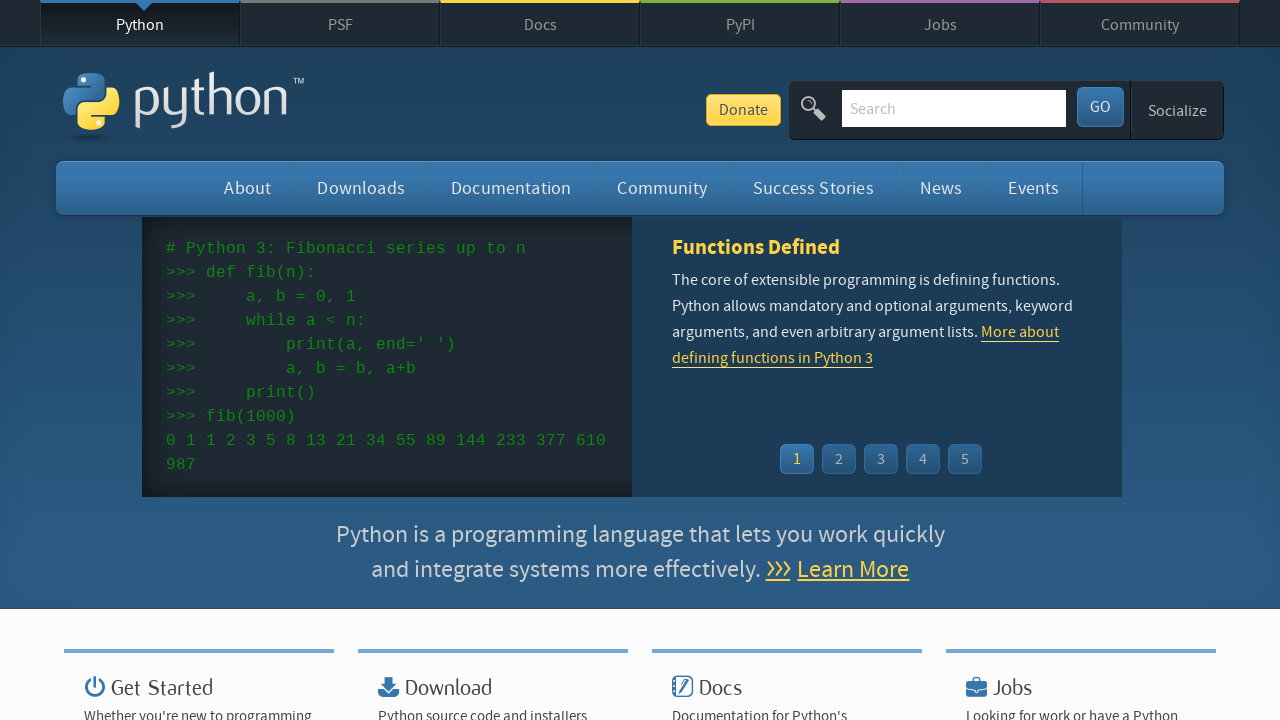

Verified page title contains 'Python'
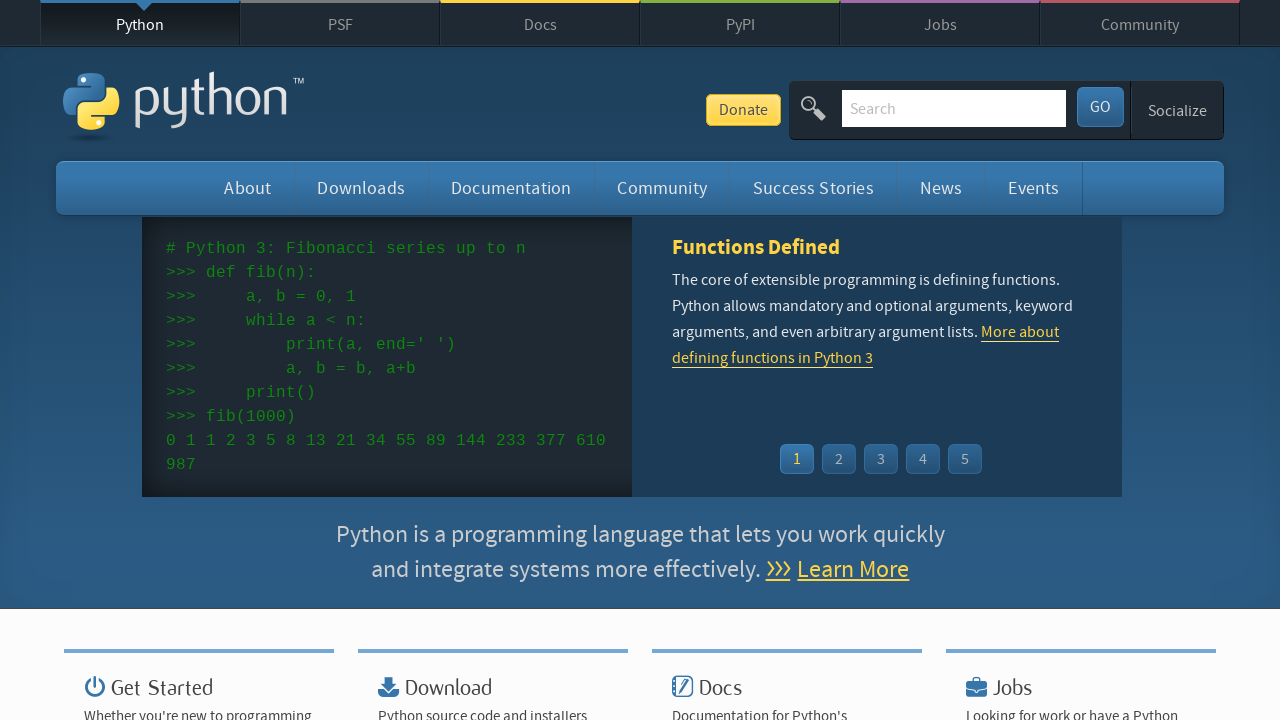

Located search box element
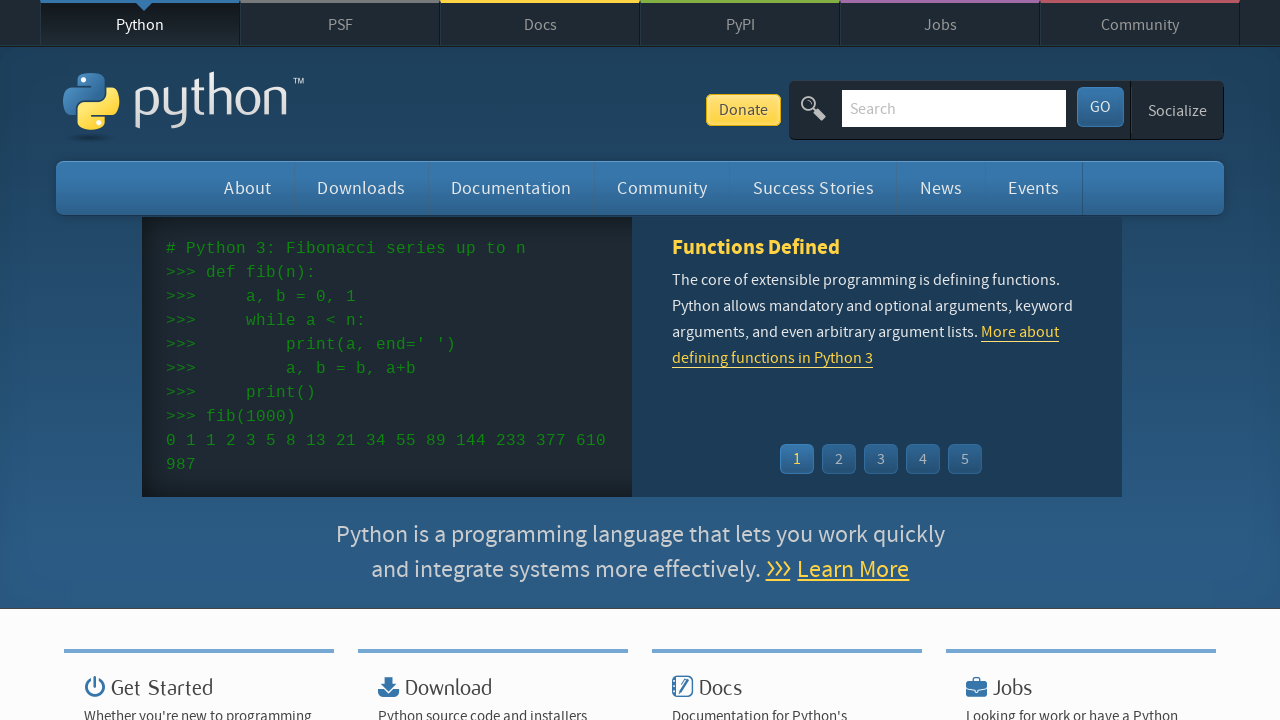

Cleared search box of any existing text on input[name='q']
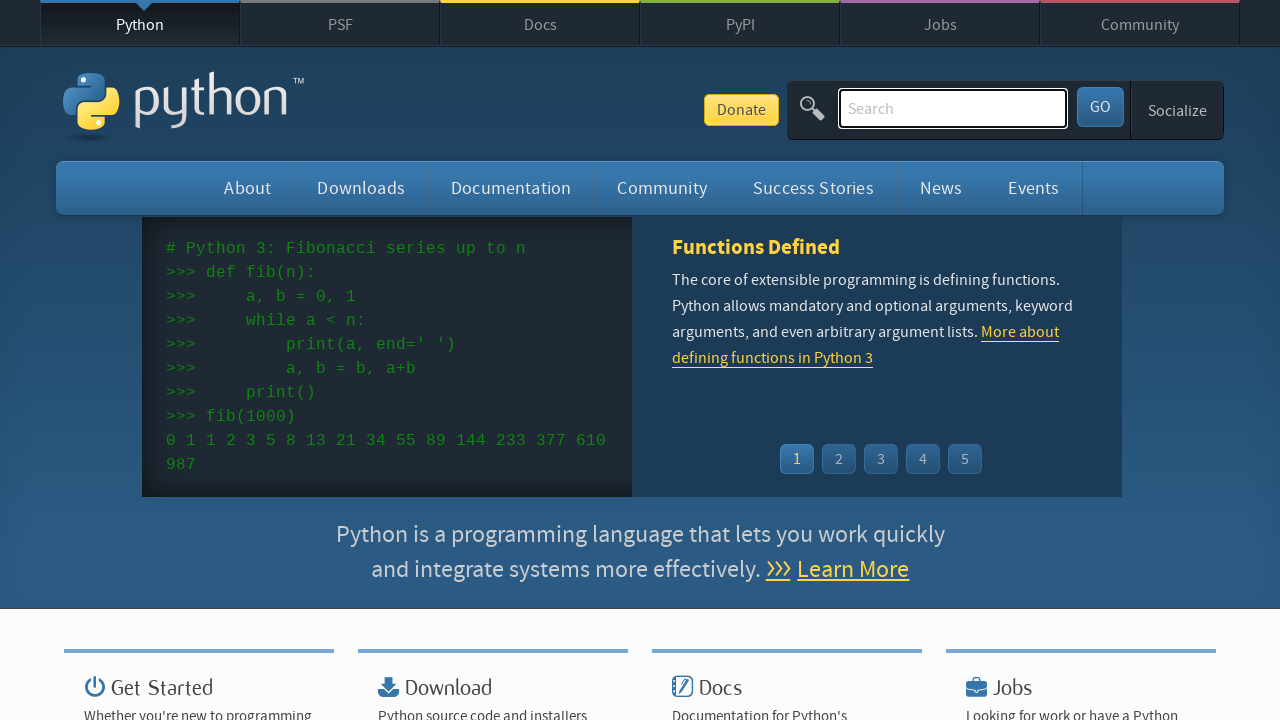

Filled search box with 'pycon' on input[name='q']
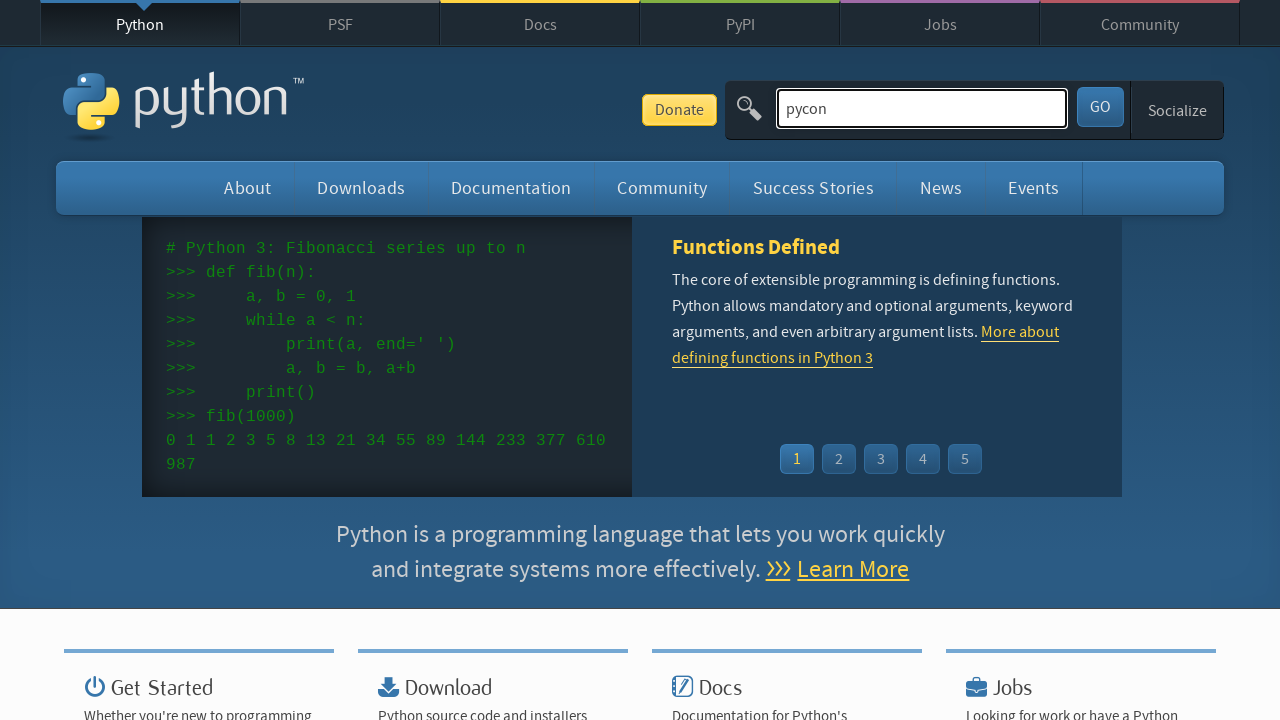

Pressed Enter to submit search query on input[name='q']
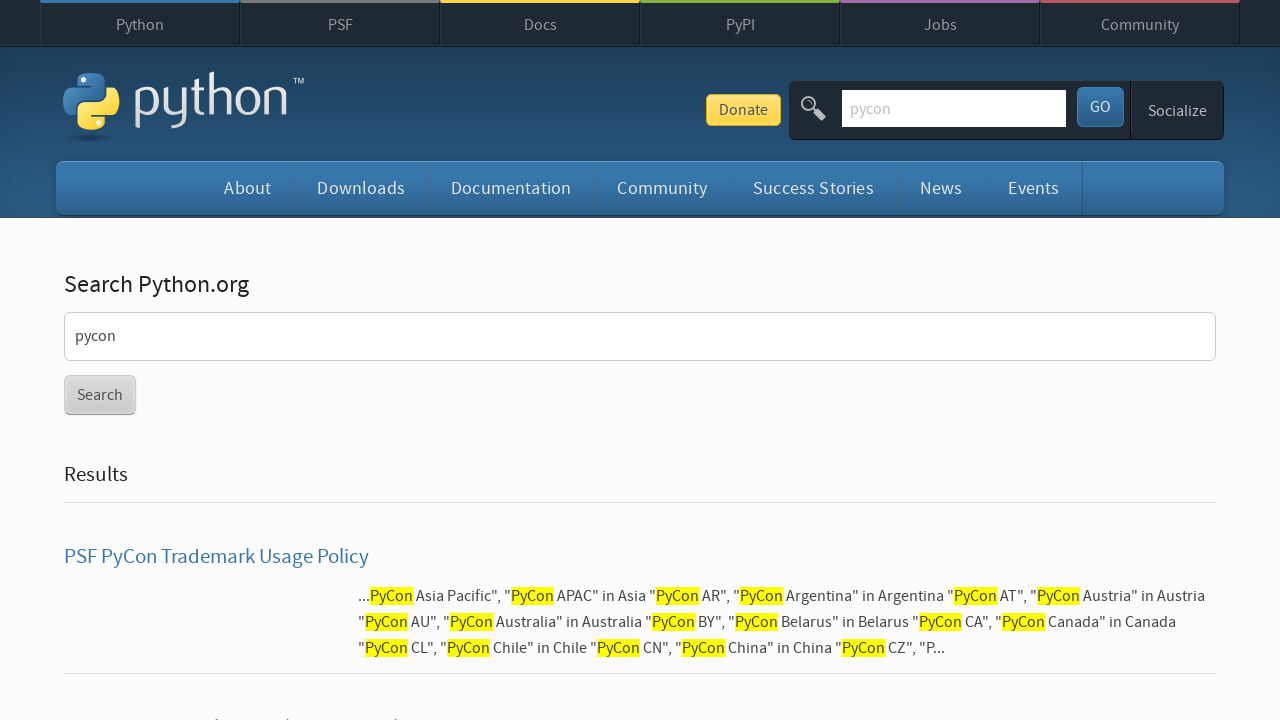

Waited for network idle state - search results page loaded
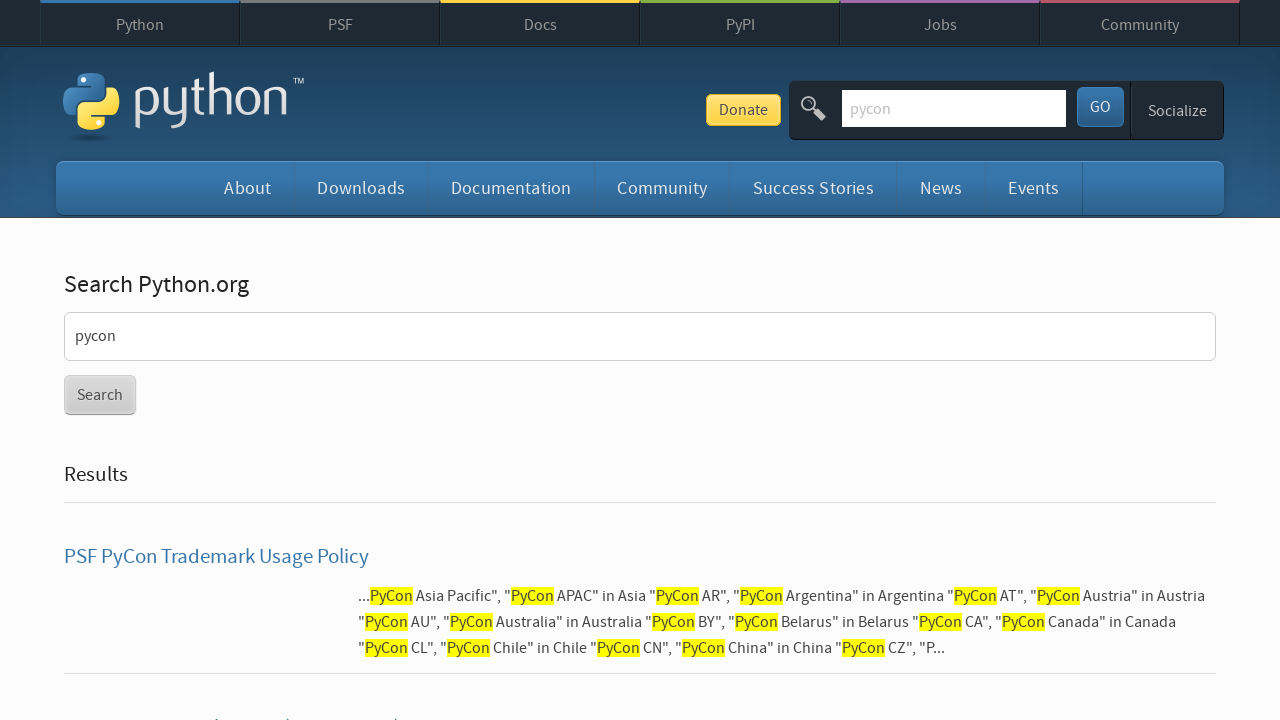

Verified search results exist (no 'No results found' message)
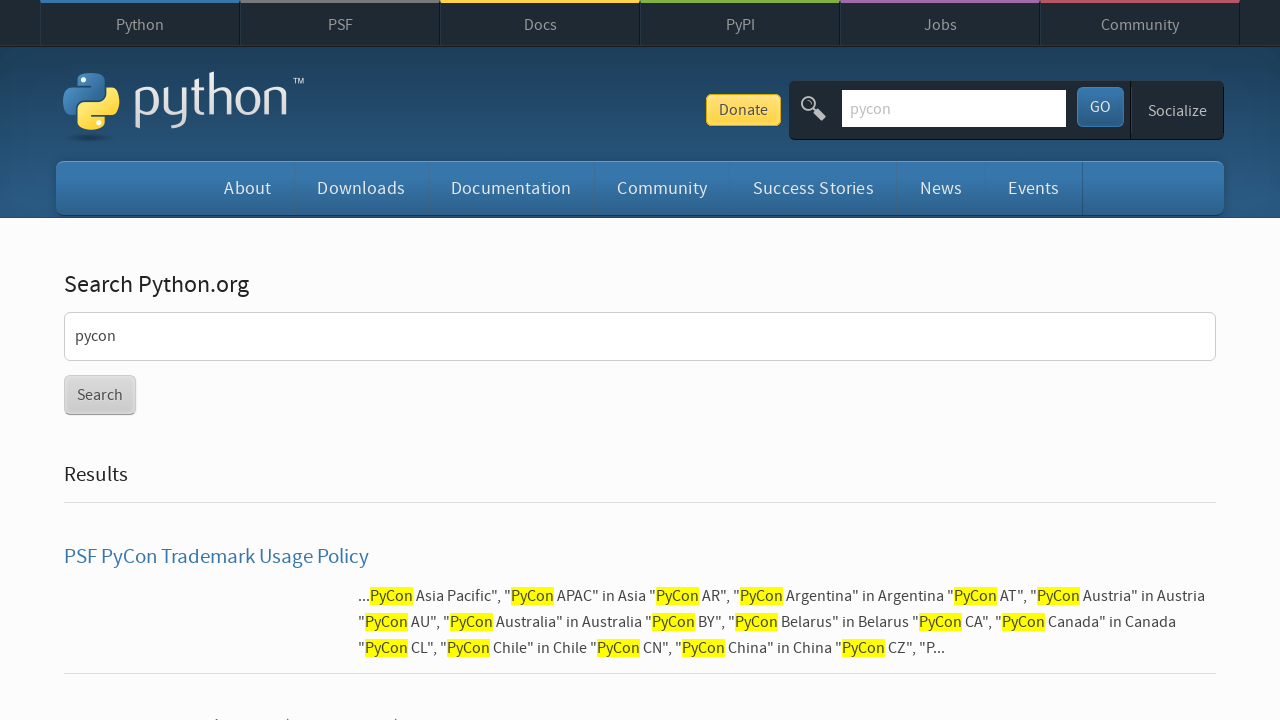

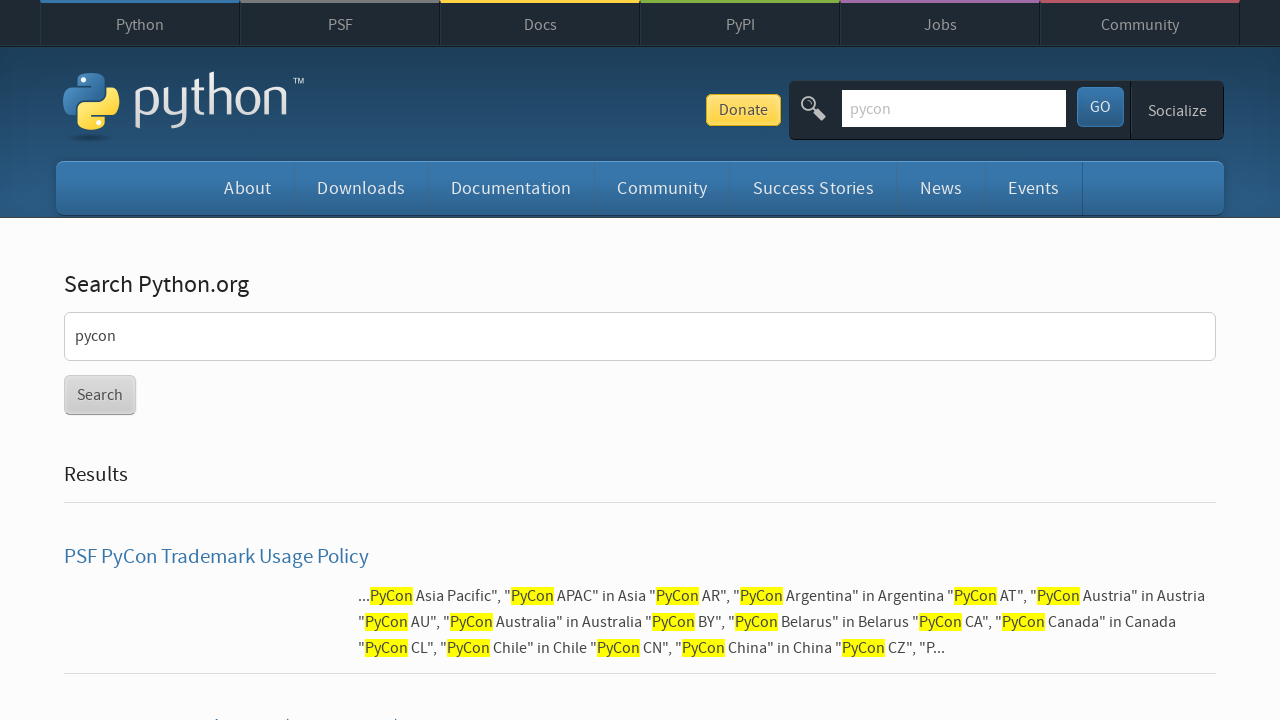